Tests clicking on a link that opens a popup window on the omayo test page

Starting URL: https://omayo.blogspot.com/

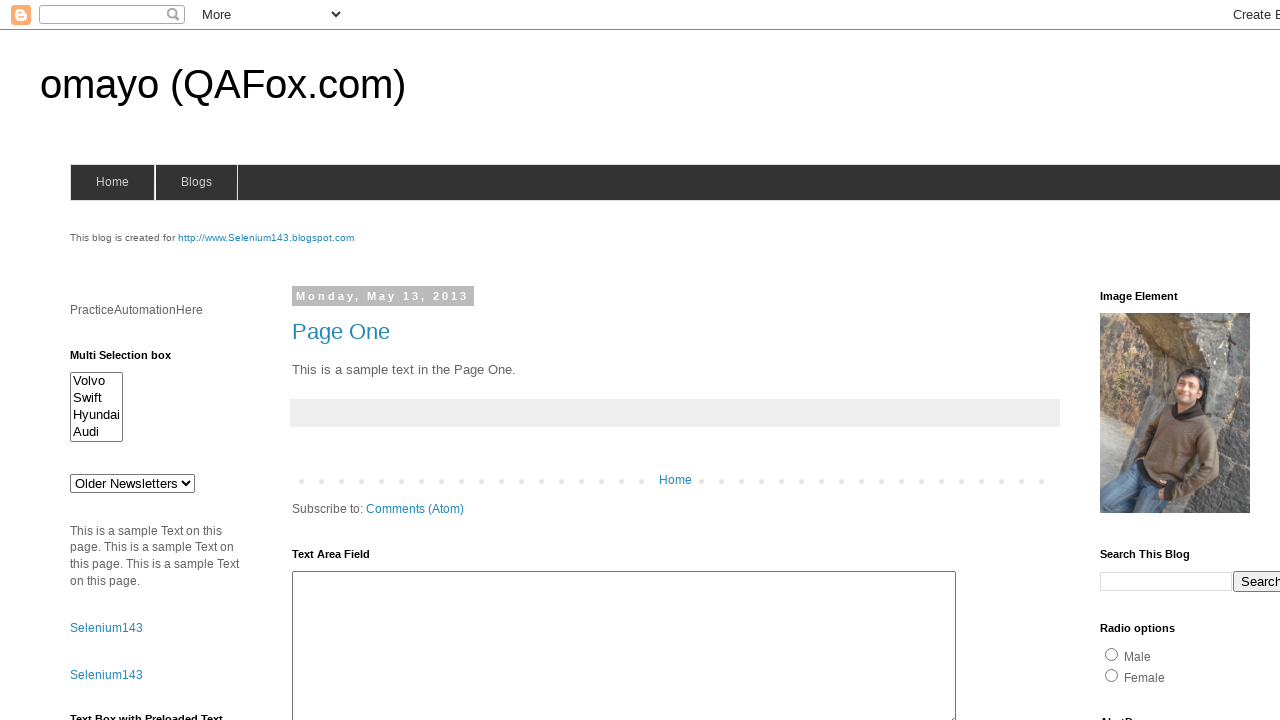

Clicked on 'Open a popup window' link at (132, 360) on text=Open a popup window
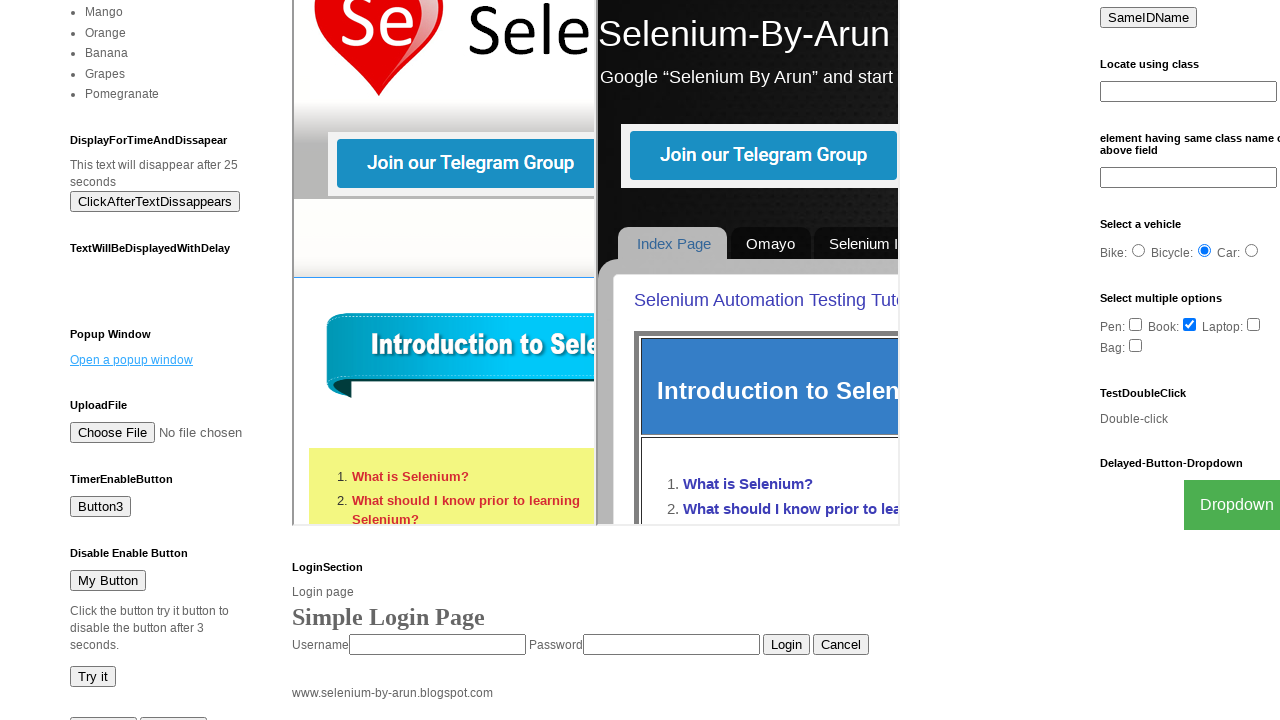

Waited 2000ms for popup window to appear
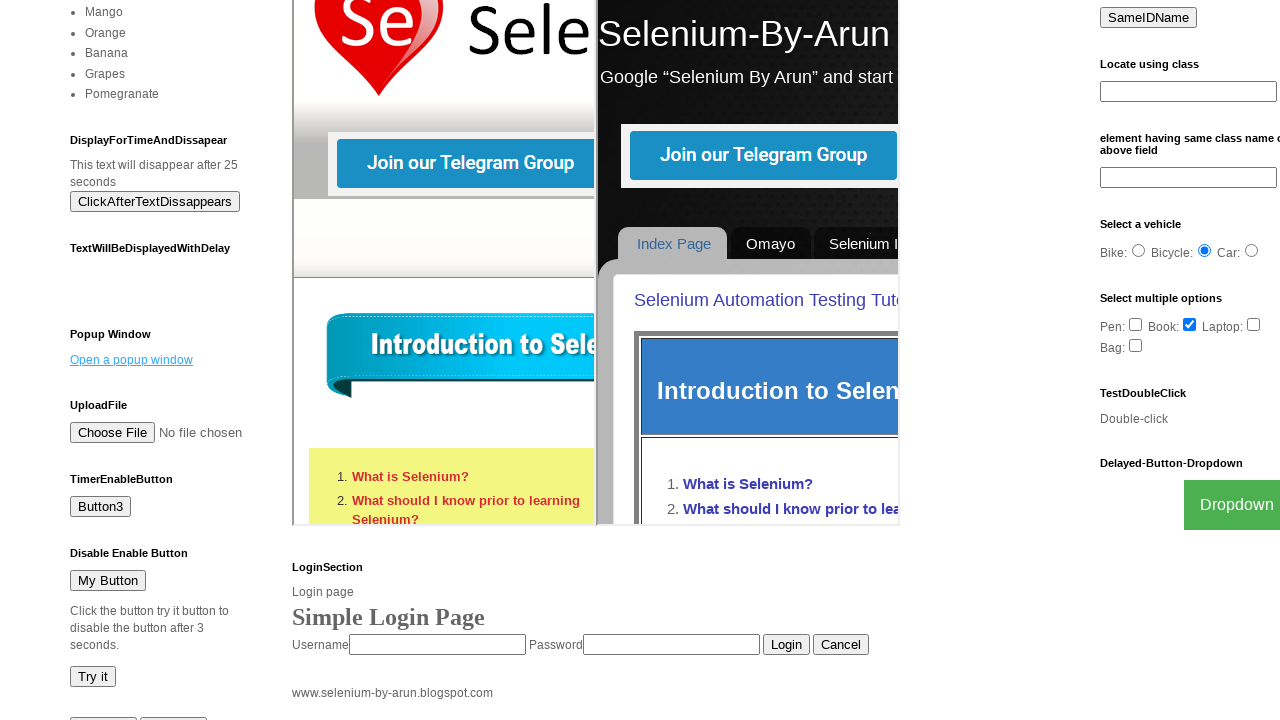

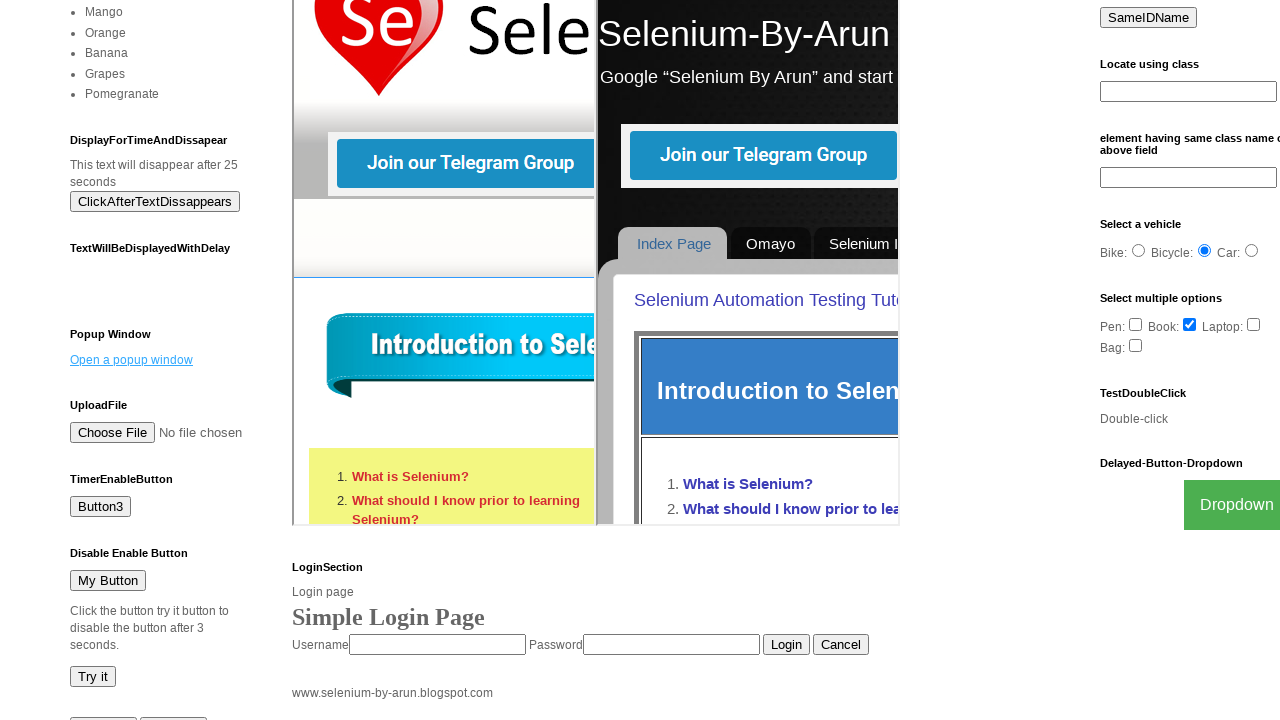